Verifies that the "No" radio button is disabled and cannot be interacted with

Starting URL: https://demoqa.com/radio-button

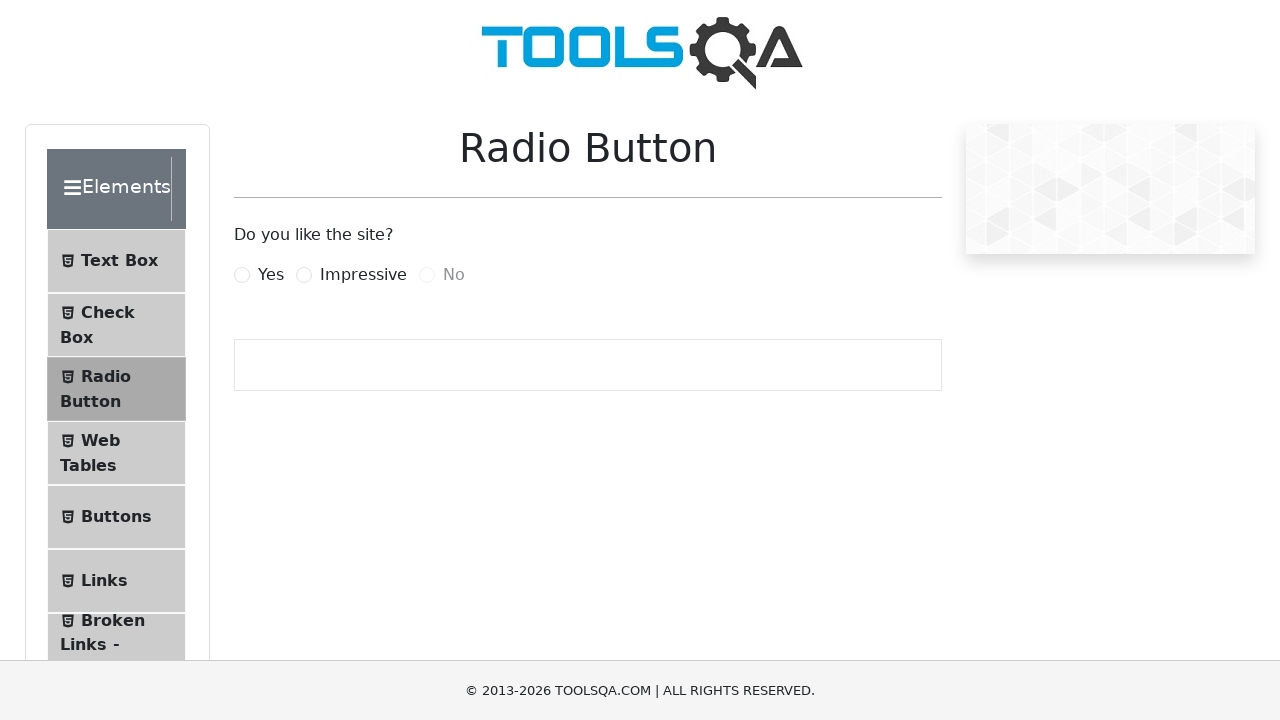

Navigated to radio button demo page
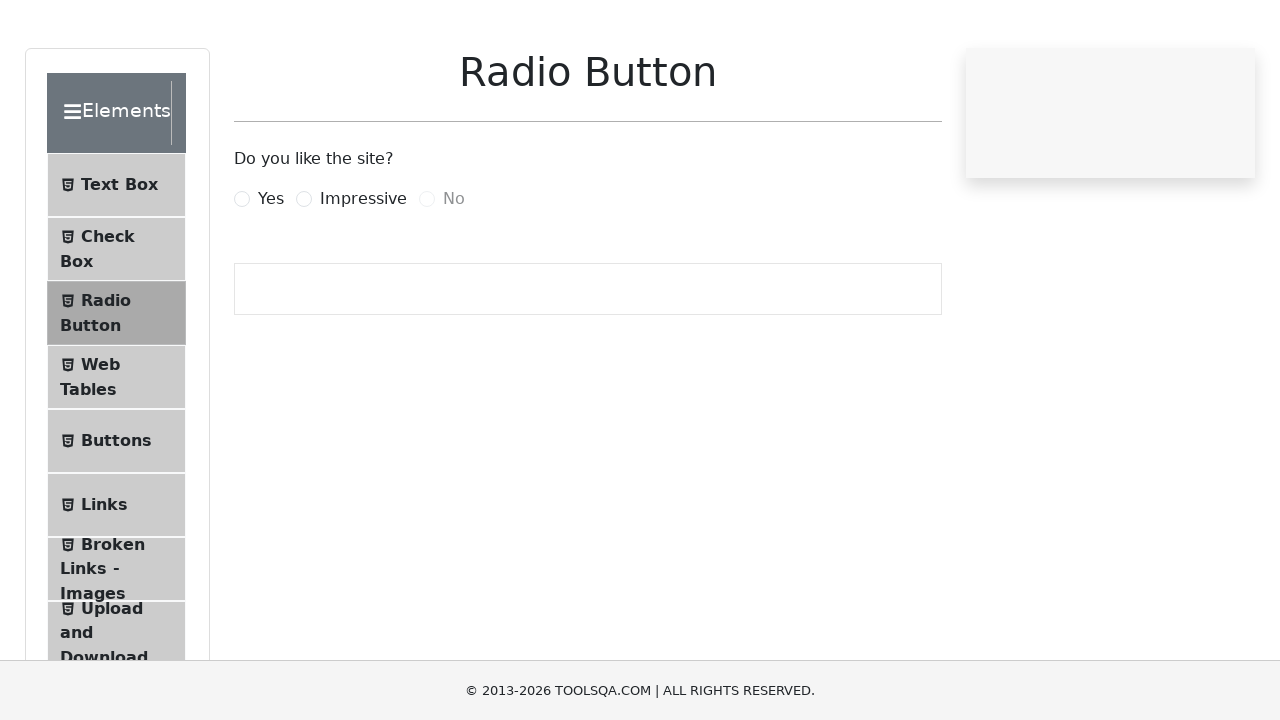

Located the 'No' radio button element
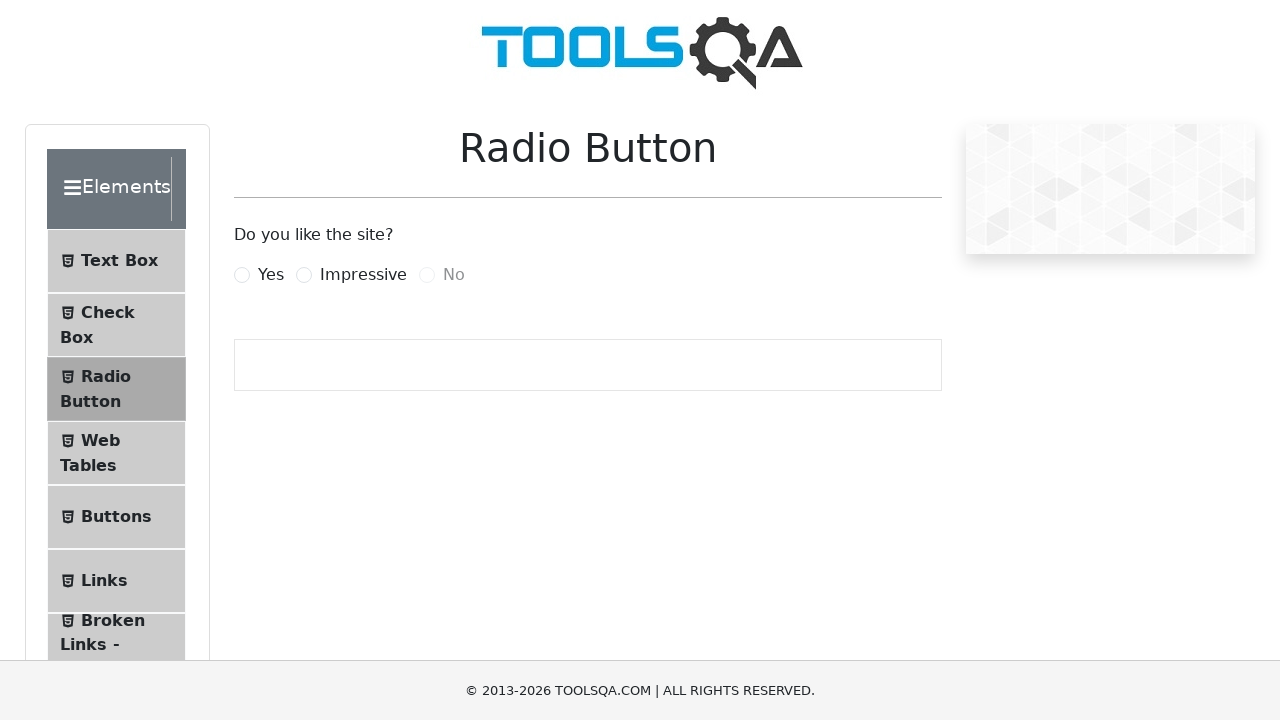

Verified that the 'No' radio button is disabled
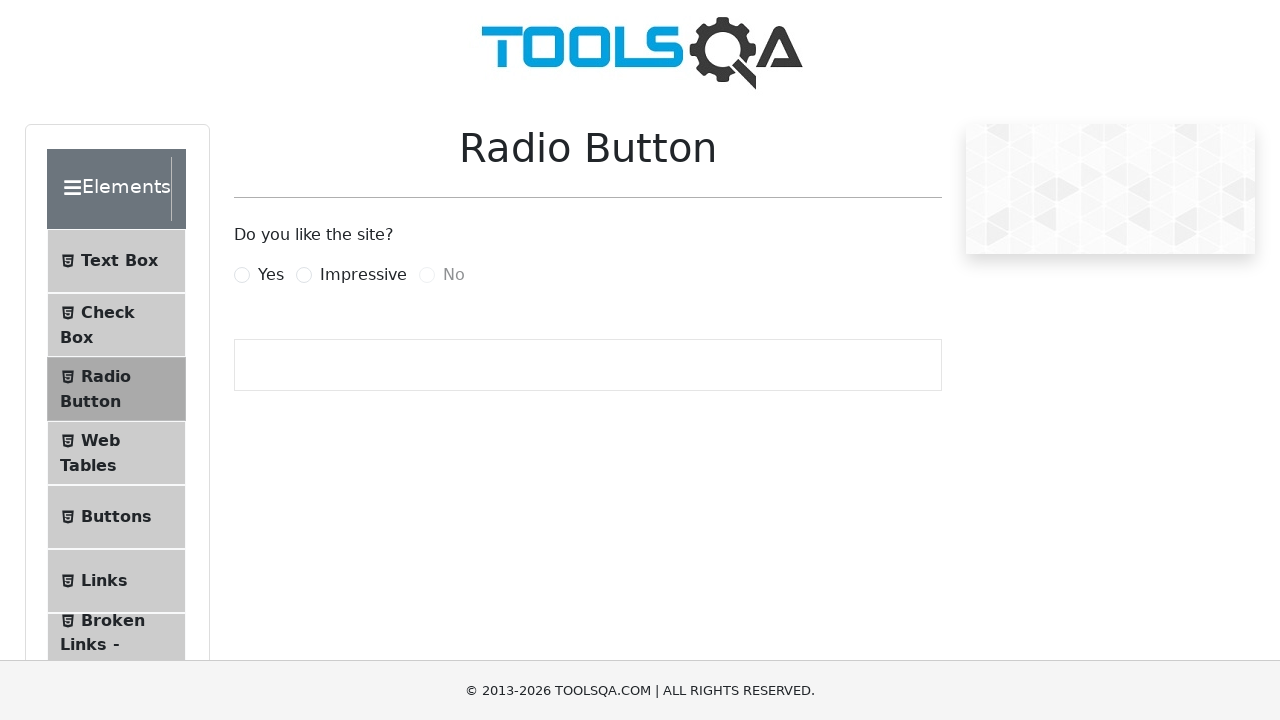

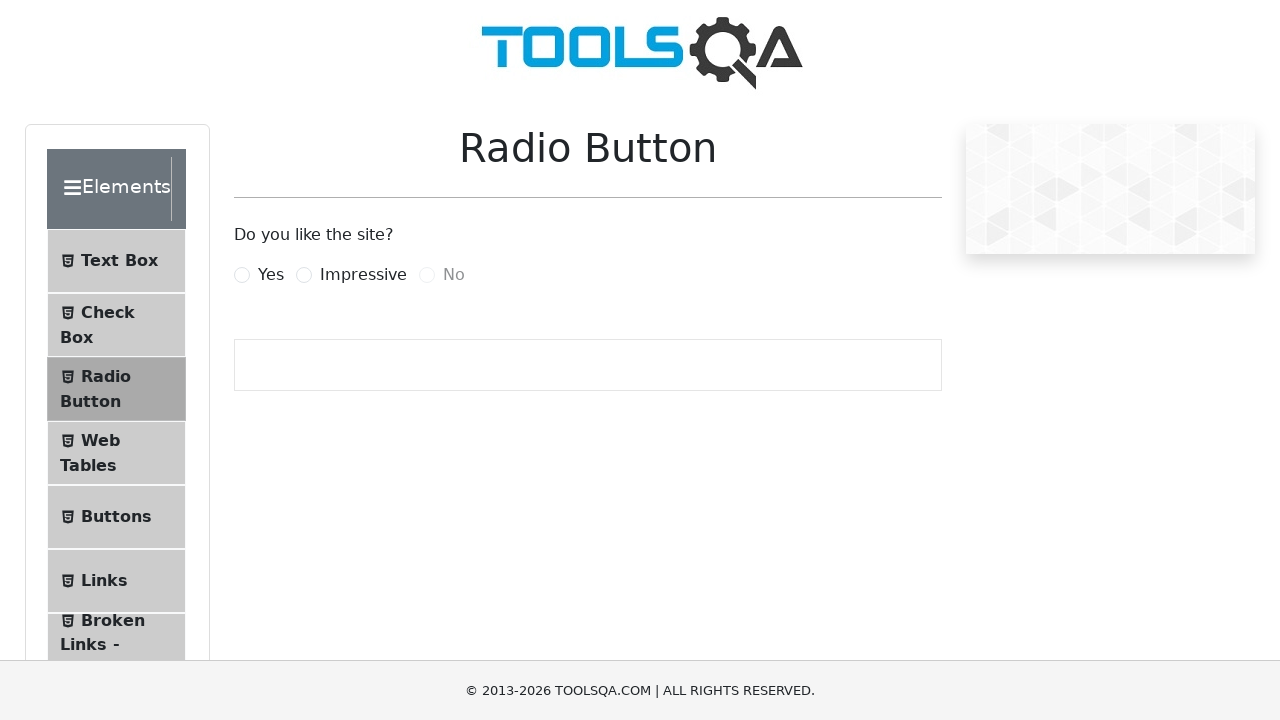